Tests a practice form by filling in name, email, password, checking a checkbox, selecting from a dropdown, selecting a radio button, entering a date, and submitting the form to verify success alert appears.

Starting URL: https://rahulshettyacademy.com/angularpractice/

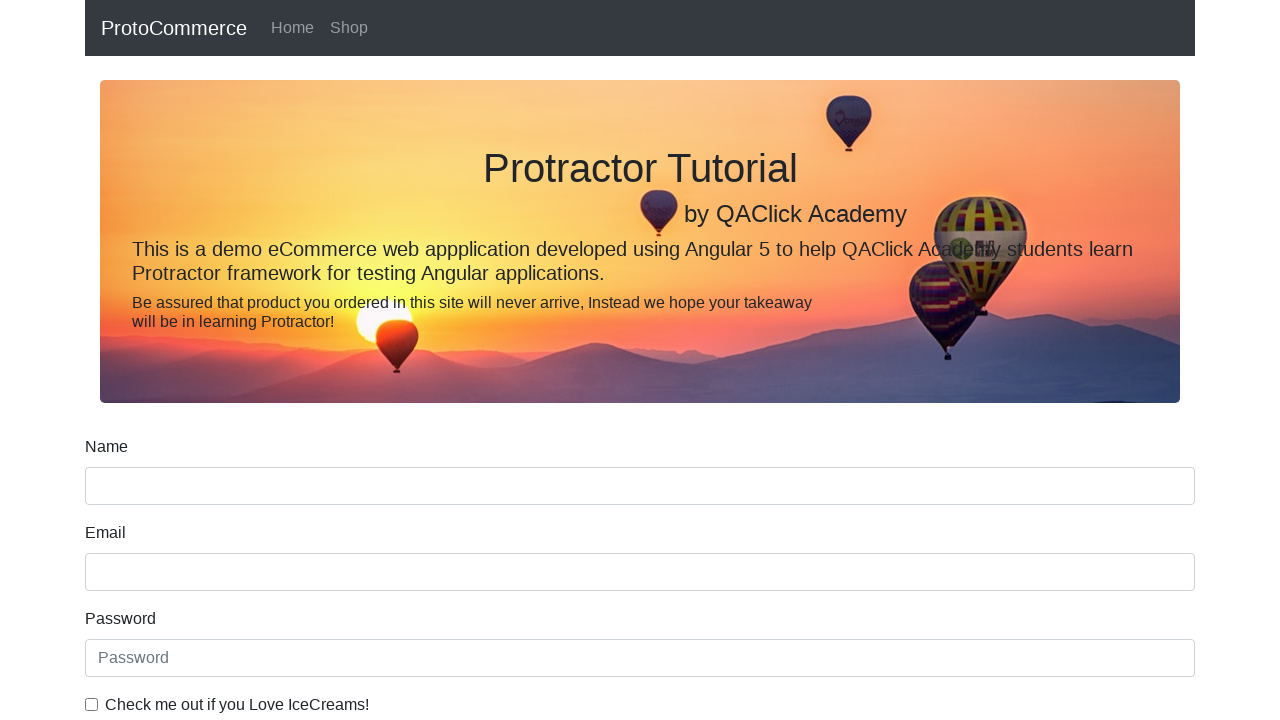

Filled name field with 'Naveen Kumar' on input[name='name']
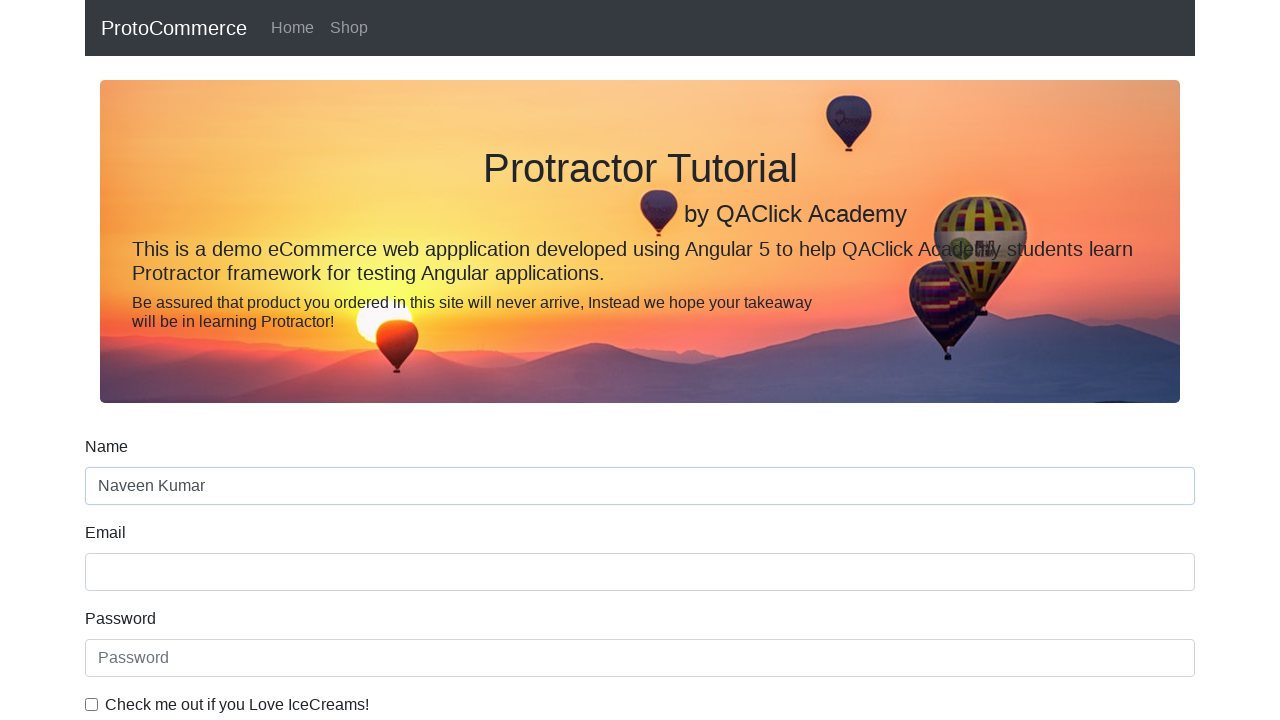

Filled email field with 'Naveenkumar@gmail.com' on input[name='email']
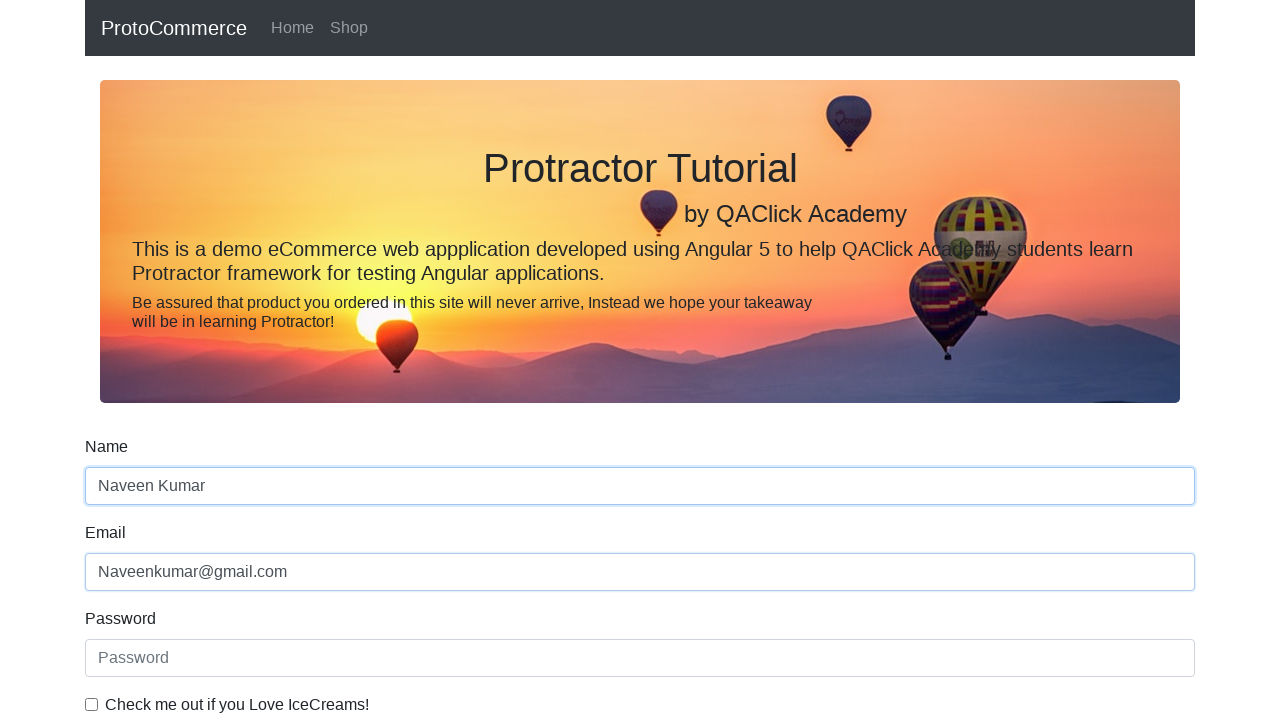

Filled password field with 'Naveen@123' on input[placeholder='Password']
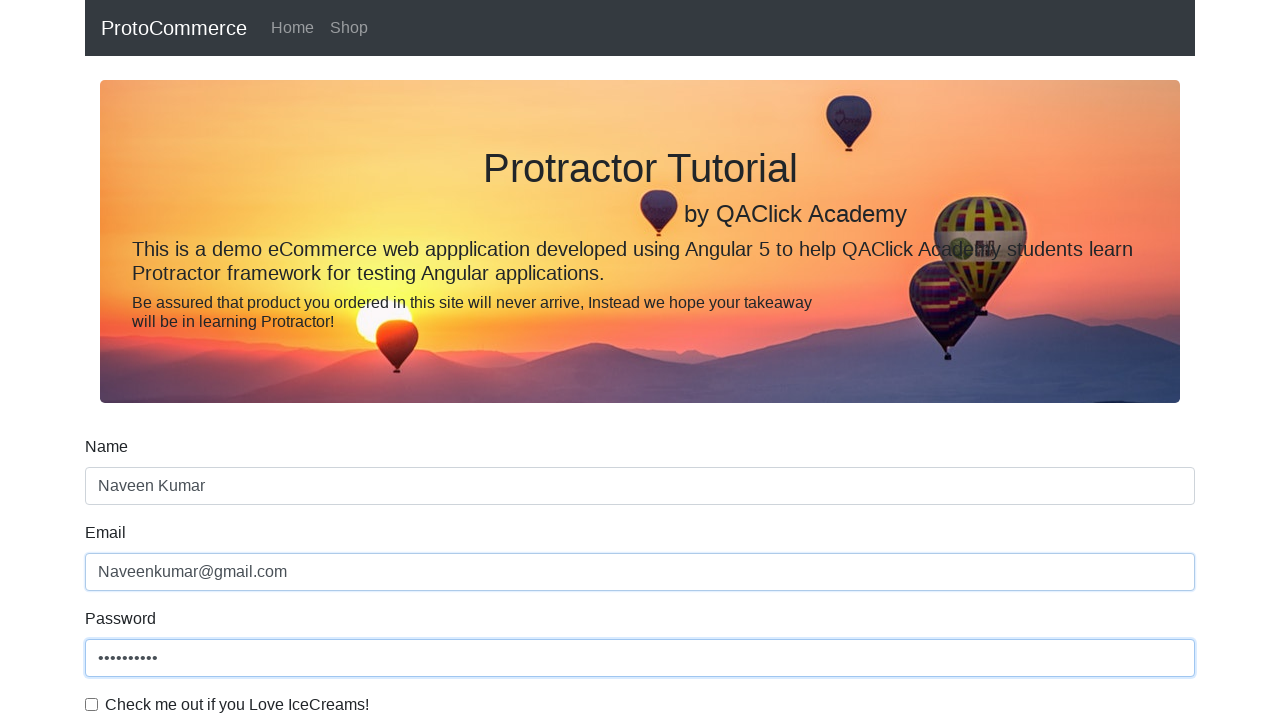

Clicked checkbox to enable agreement at (92, 704) on input[type='checkbox']
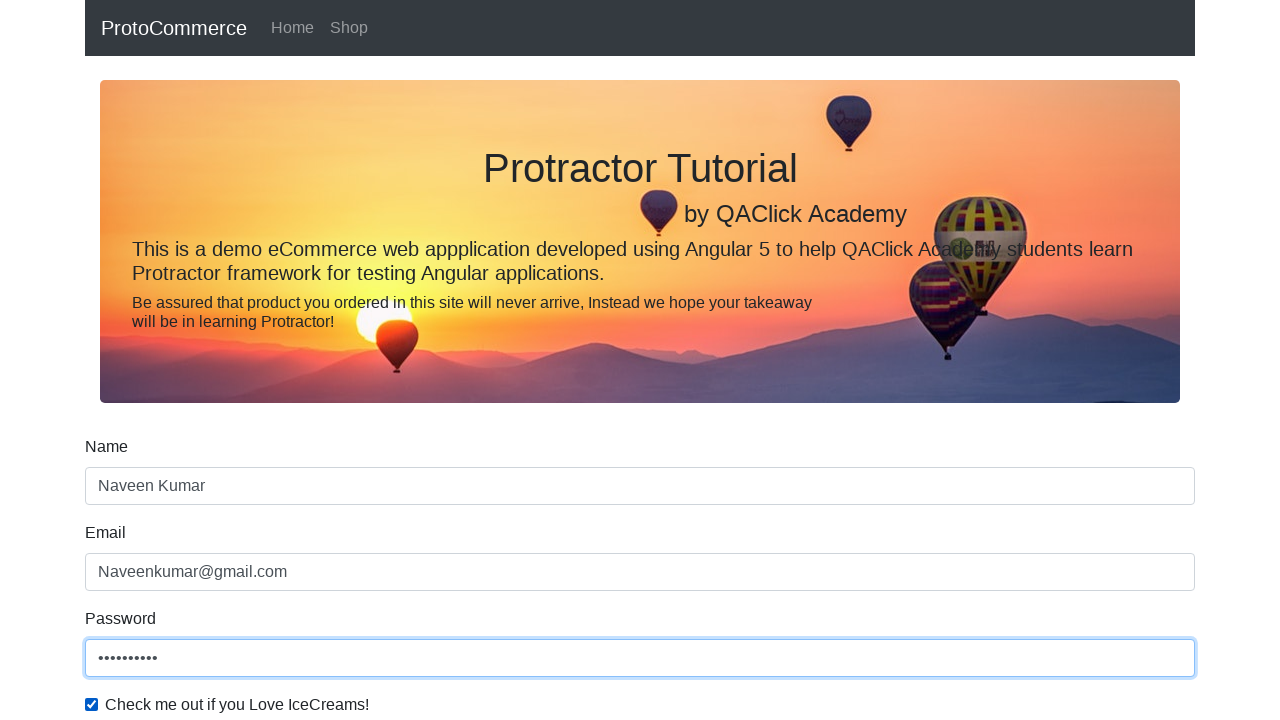

Selected first option from dropdown menu on #exampleFormControlSelect1
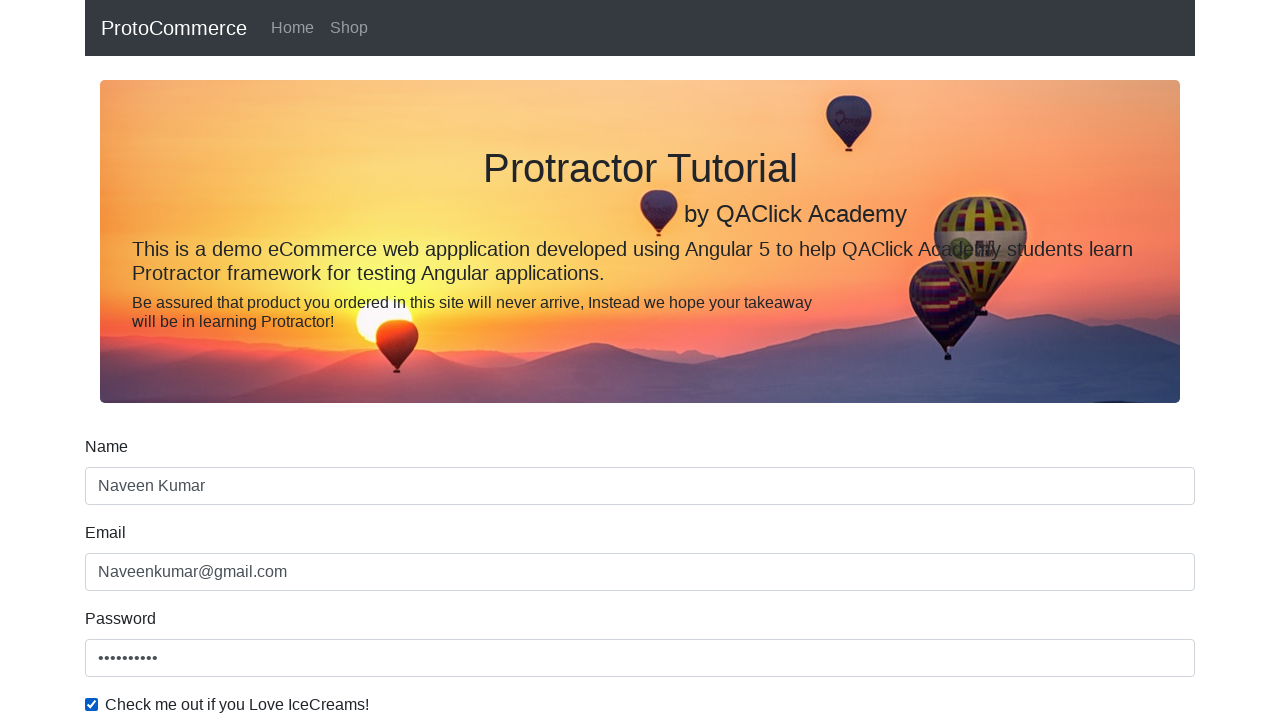

Clicked radio button to select option at (238, 360) on input[name='inlineRadioOptions']
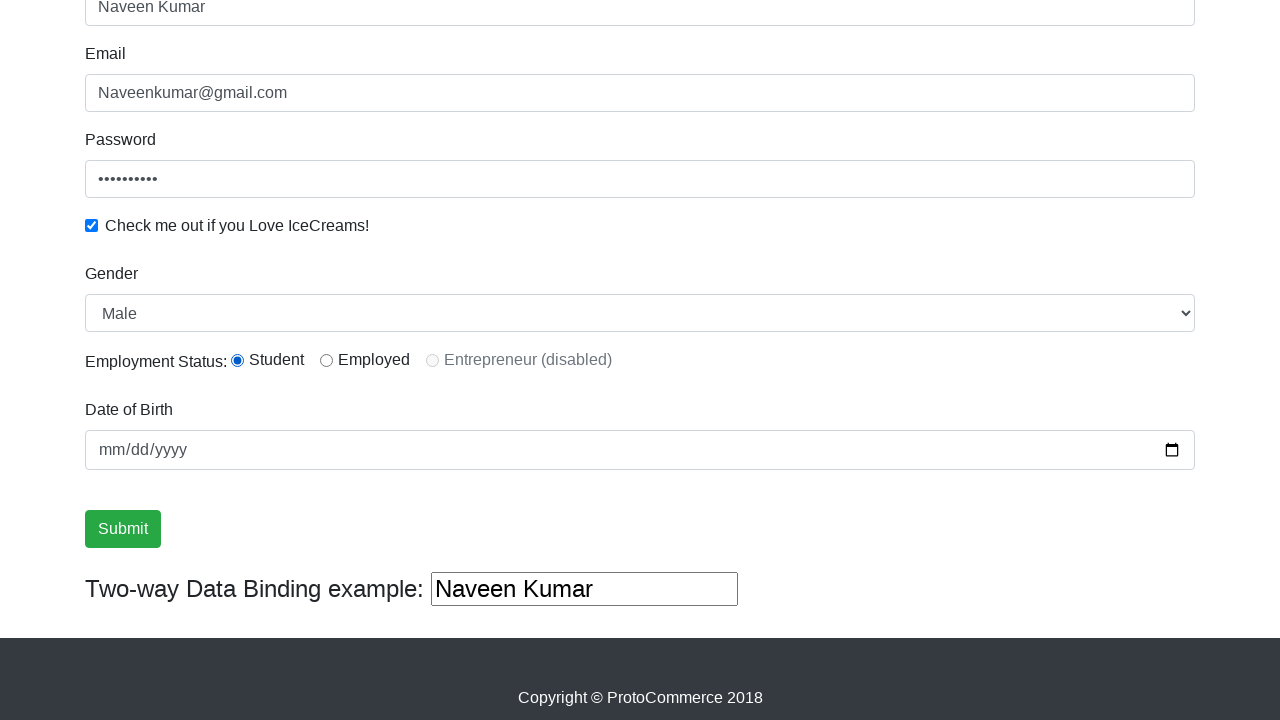

Filled birthday field with '1996-06-18' on input[name='bday']
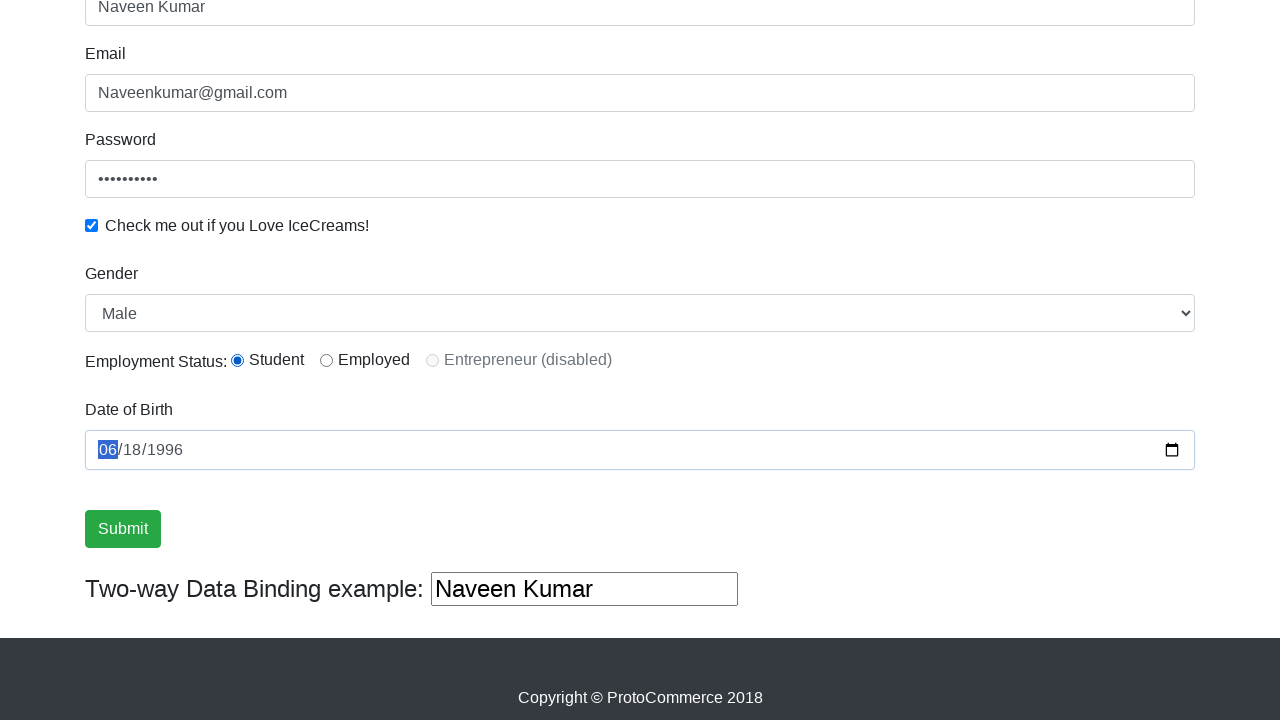

Clicked submit button to submit the form at (123, 529) on .btn-success
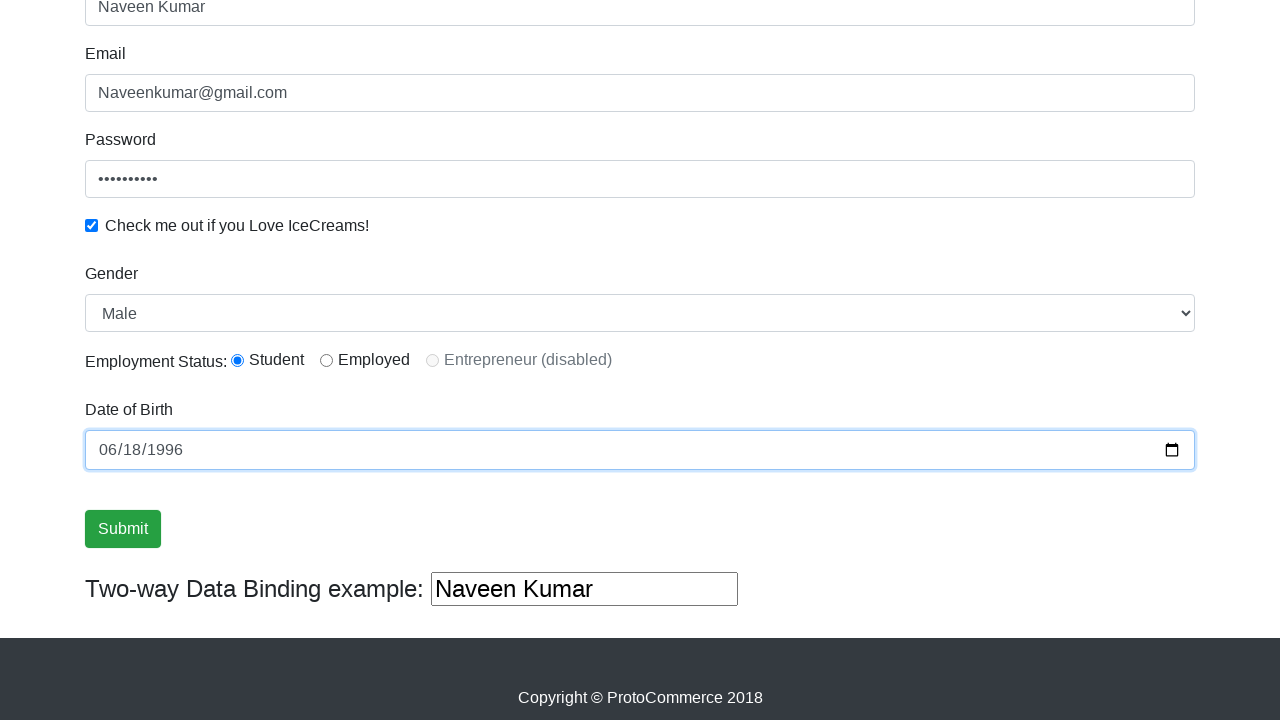

Success alert appeared confirming form submission
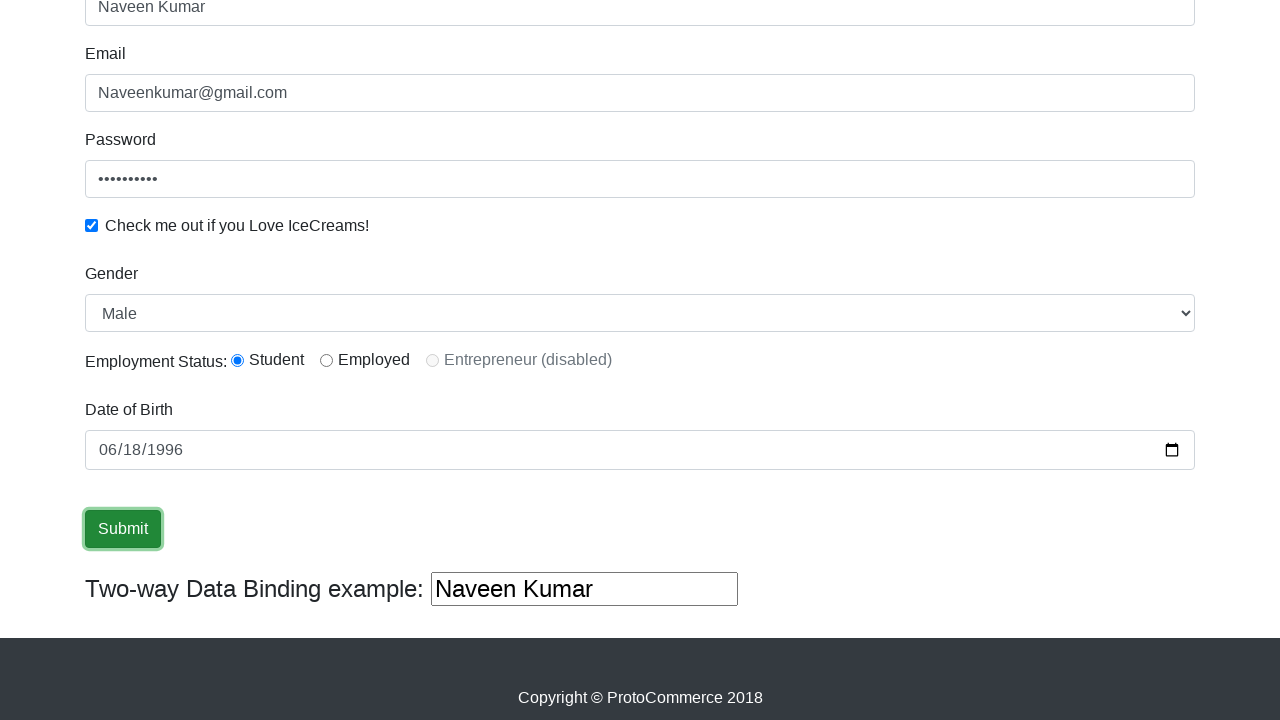

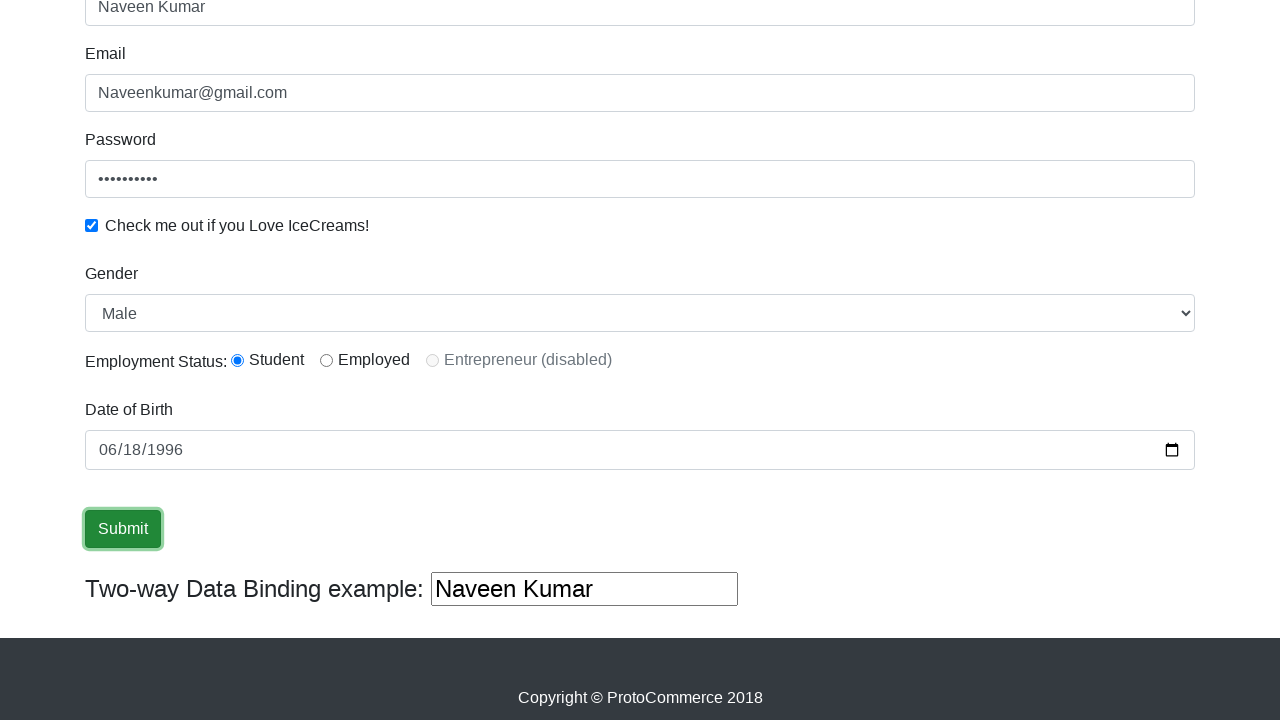